Tests iframe functionality by clicking on an iframe link, switching to the iframe context, and verifying the text content inside

Starting URL: https://the-internet.herokuapp.com/frames

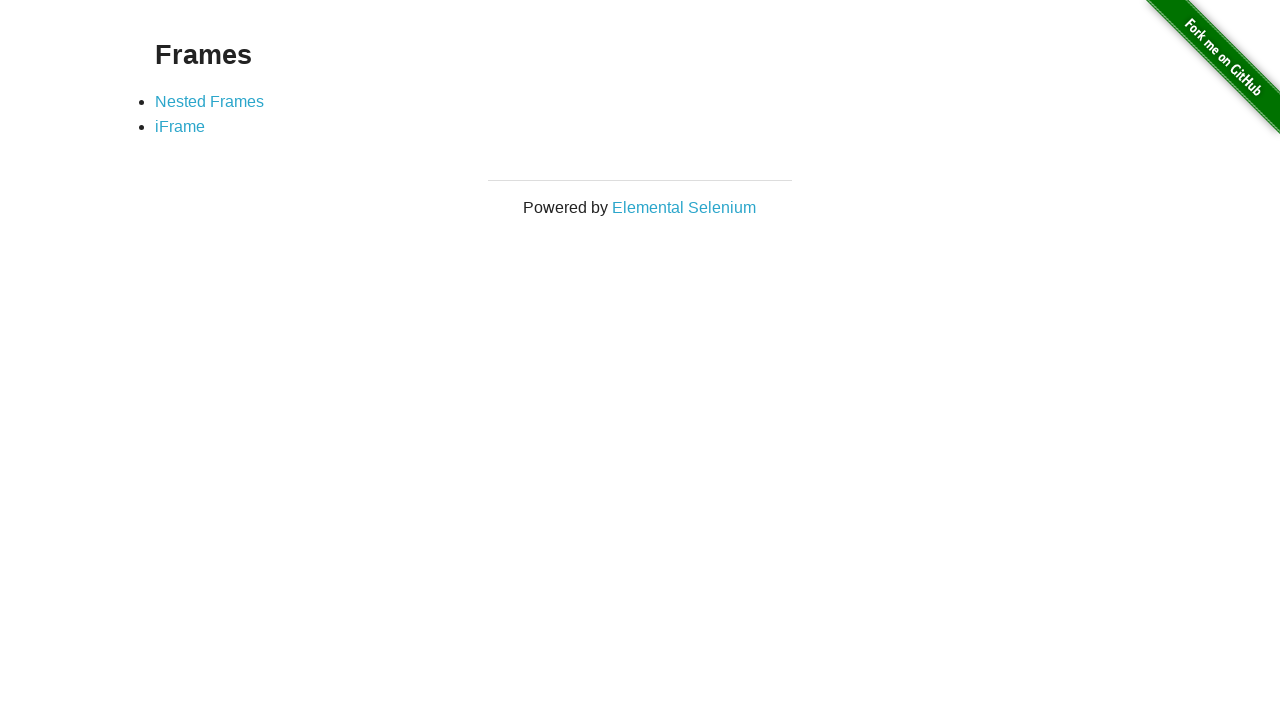

Clicked on iFrame link at (180, 127) on text=iFrame
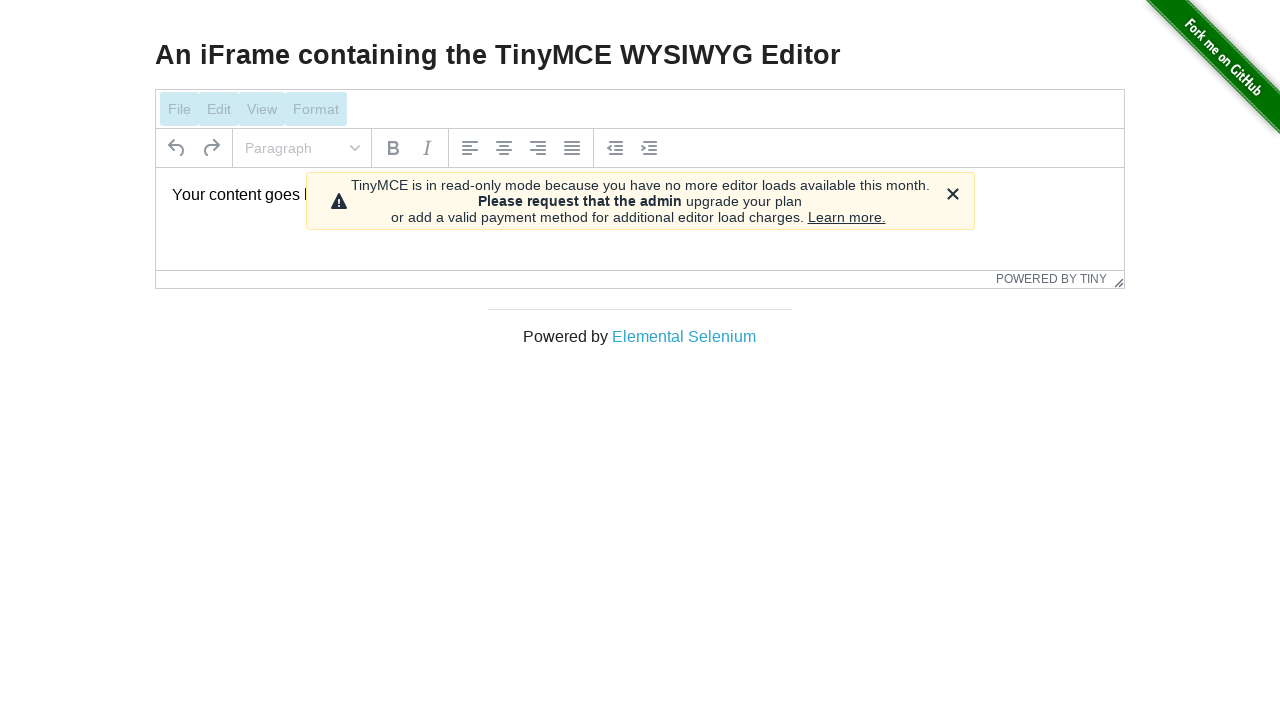

Waited for iframe element to load
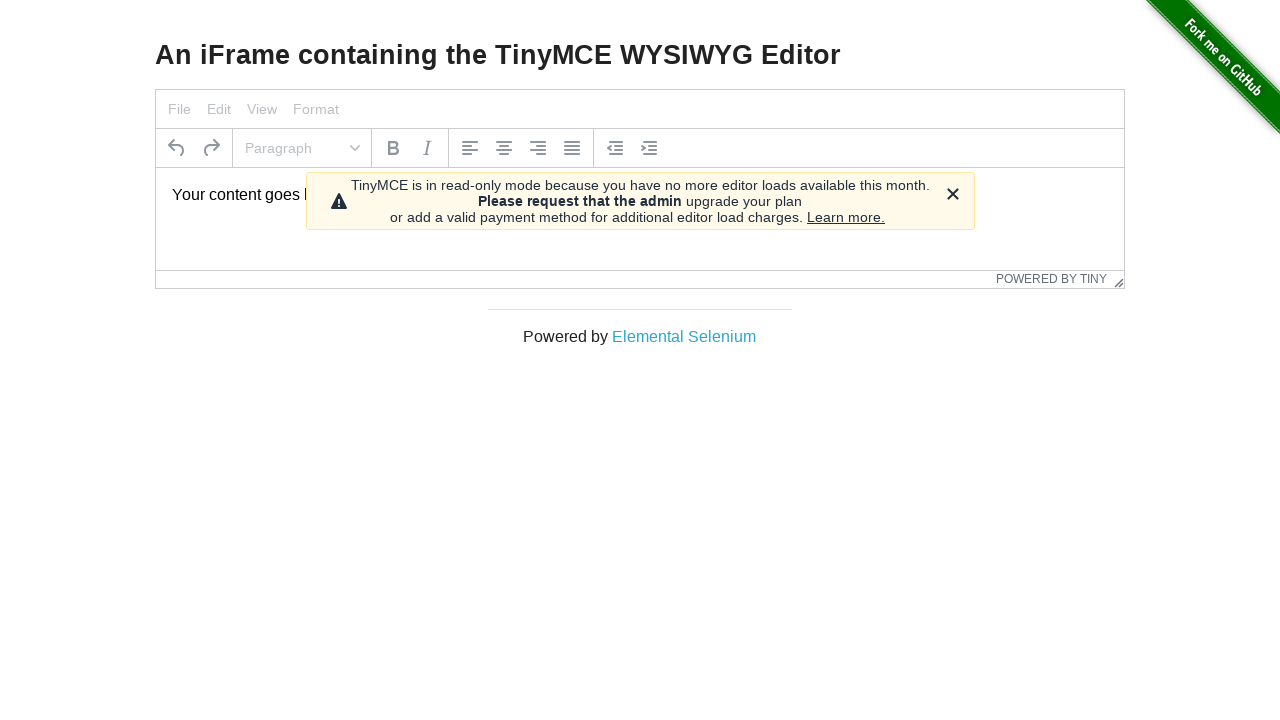

Switched to iframe context
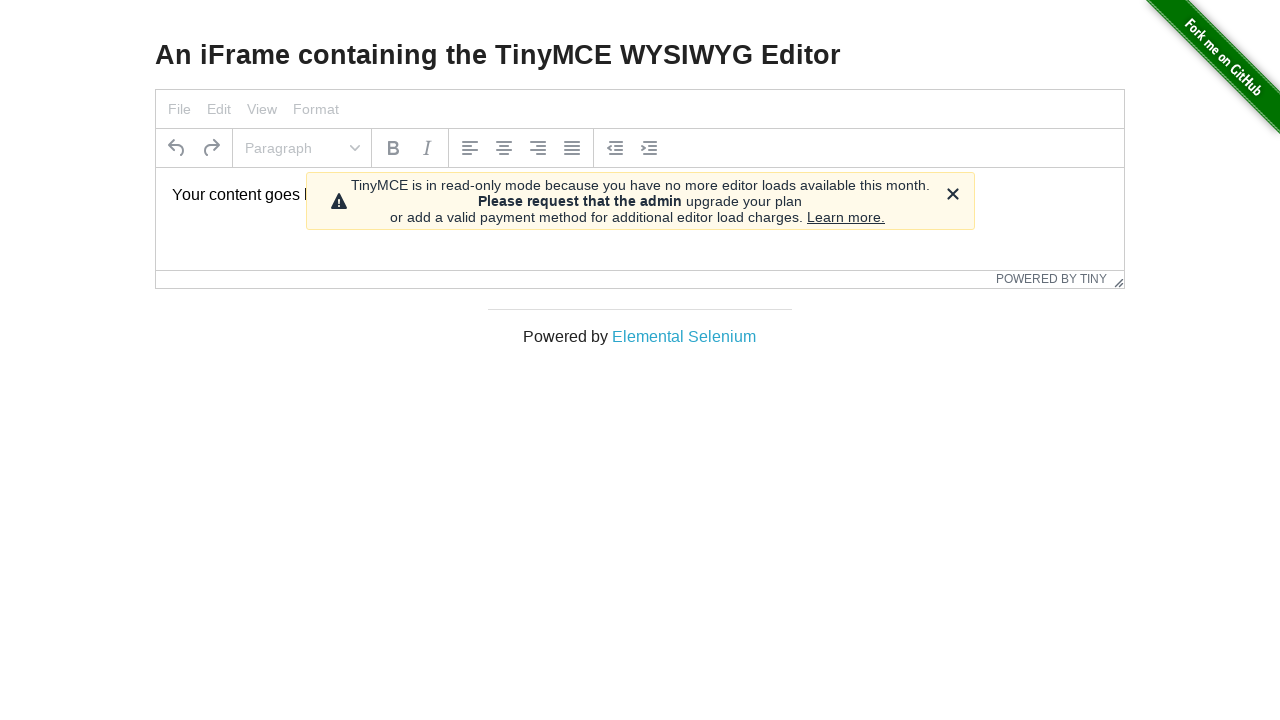

Retrieved text content from paragraph inside iframe
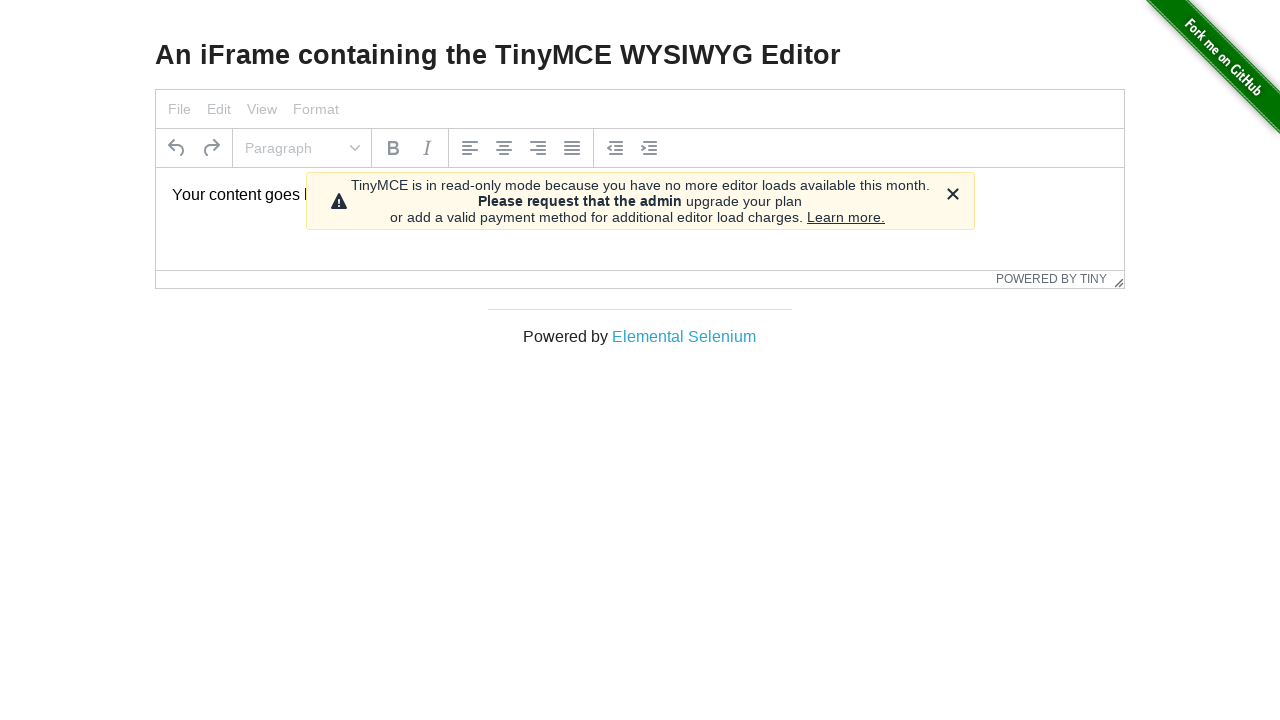

Verified paragraph text matches expected content 'Your content goes here.'
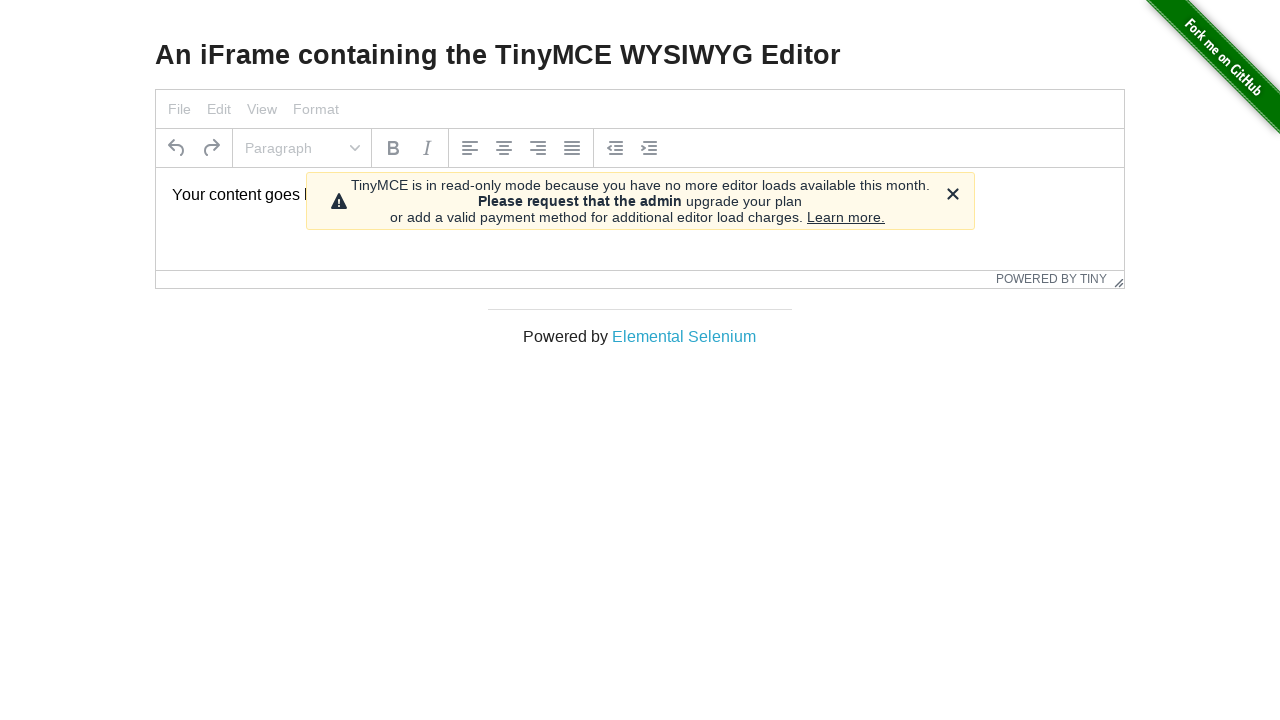

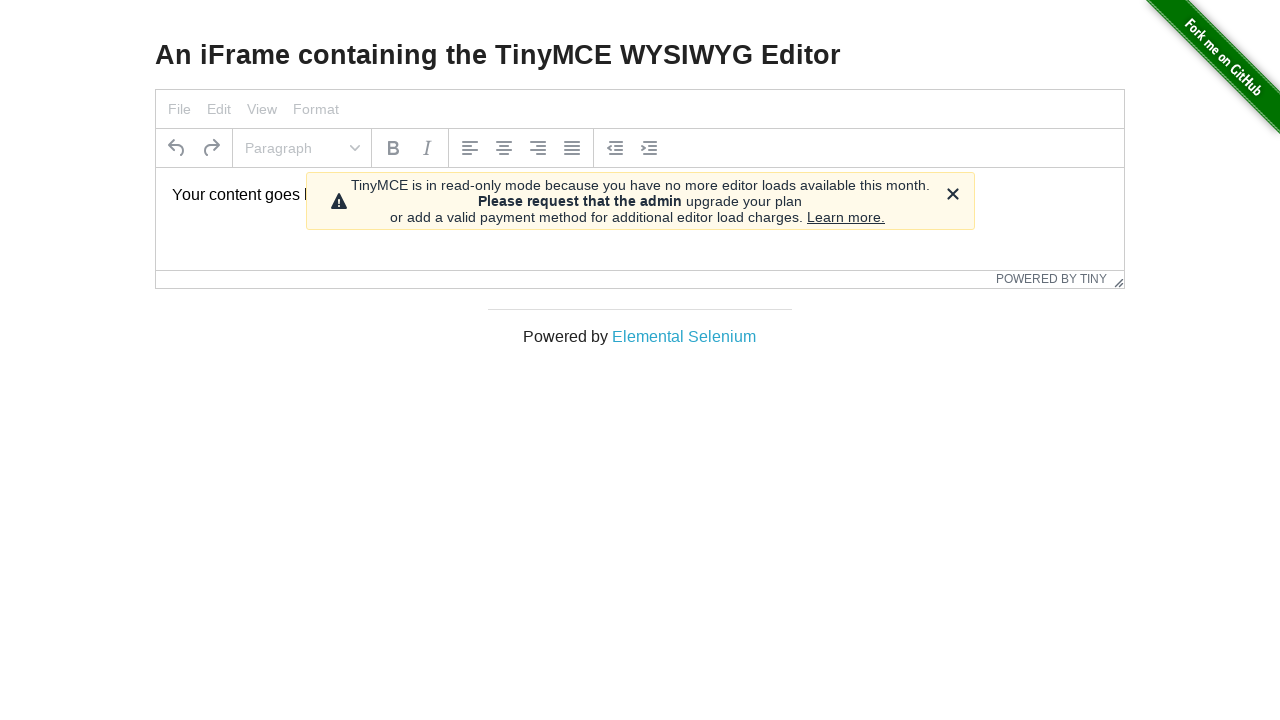